Navigates to NOAA satellite radar page, scrolls down the page, and captures a screenshot of the radar imagery

Starting URL: https://www.star.nesdis.noaa.gov/goes/sector_band.php?sat=G19&sector=eus&band=11&length=71&dim=1

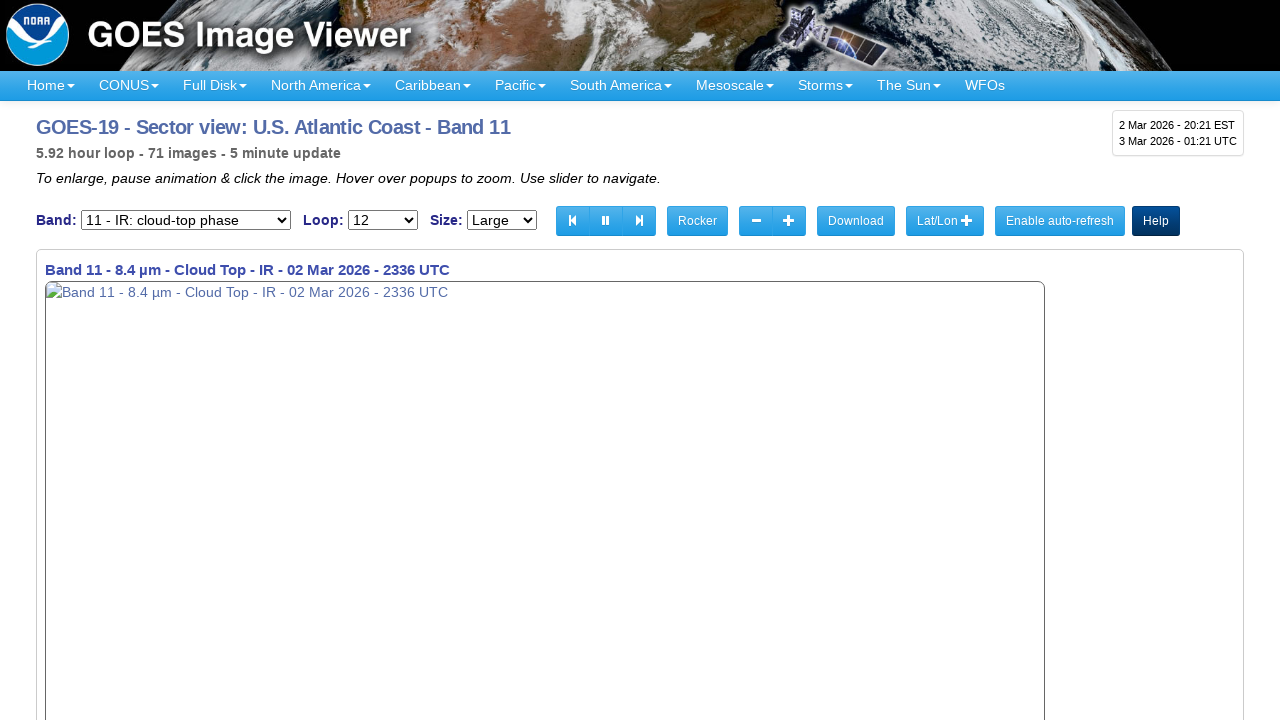

Navigated to NOAA satellite radar page for G19 Eastern US sector band 11
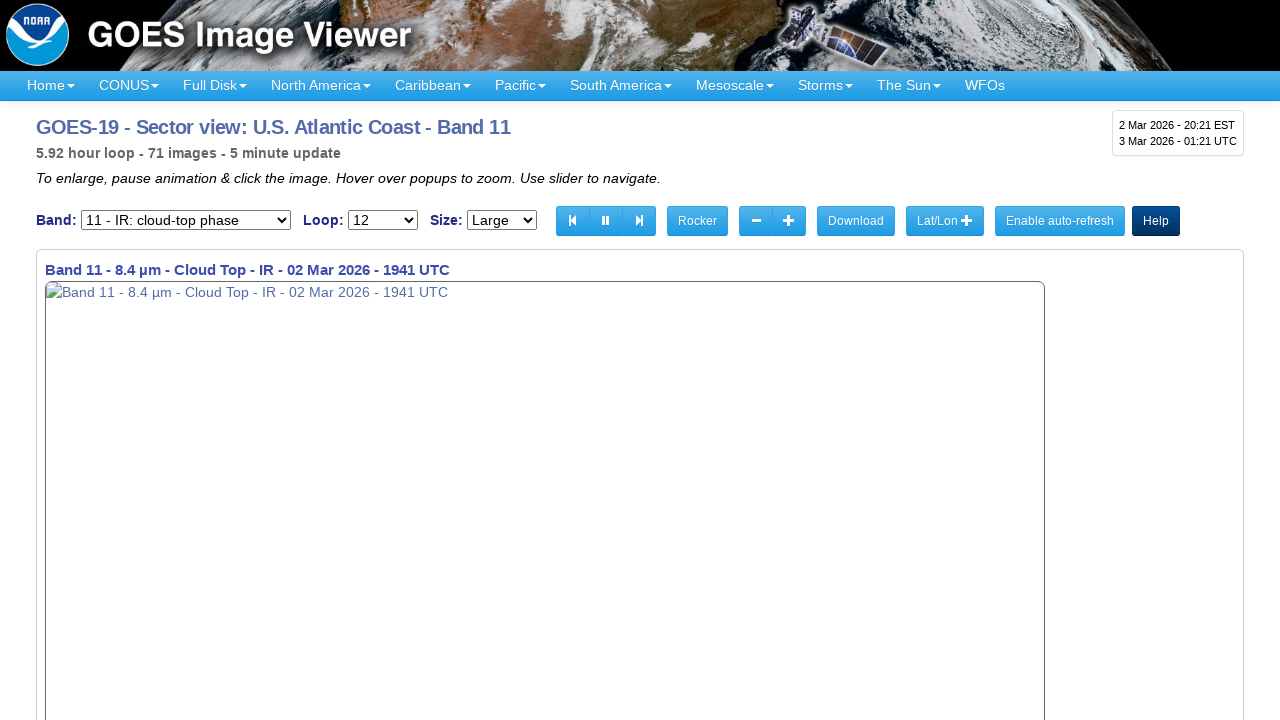

Scrolled down page to view radar imagery
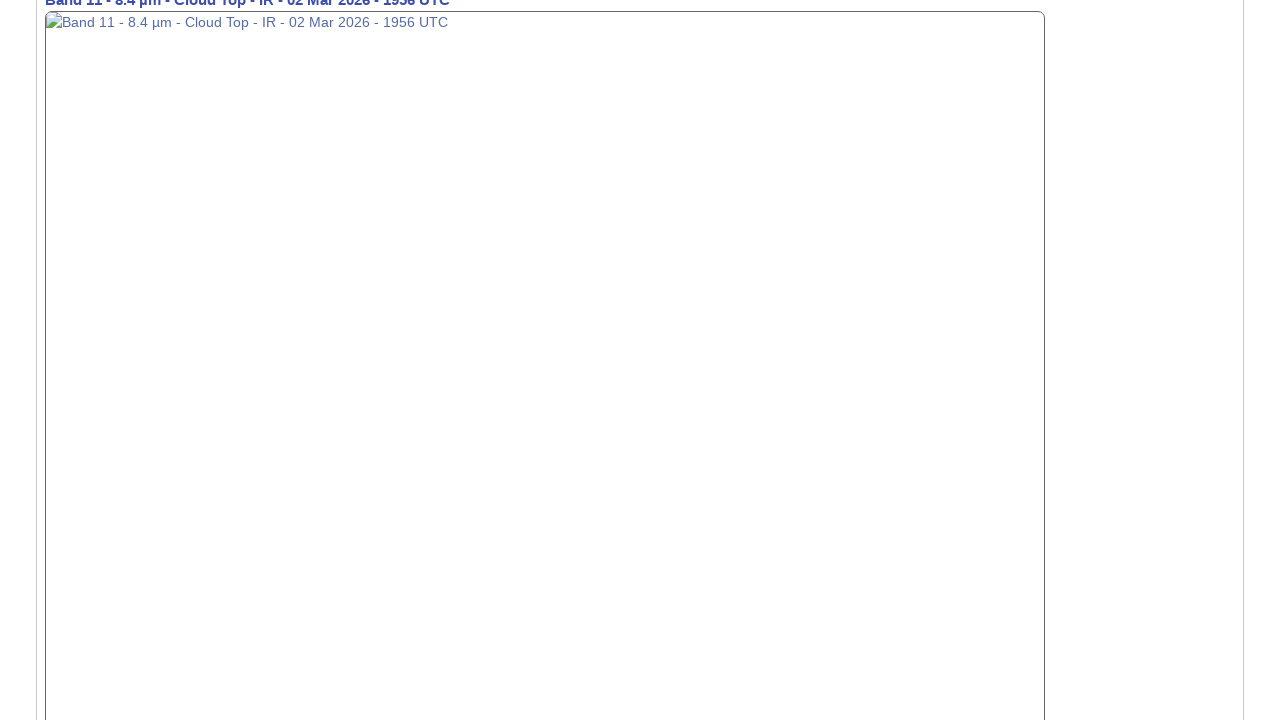

Page content loaded and network became idle
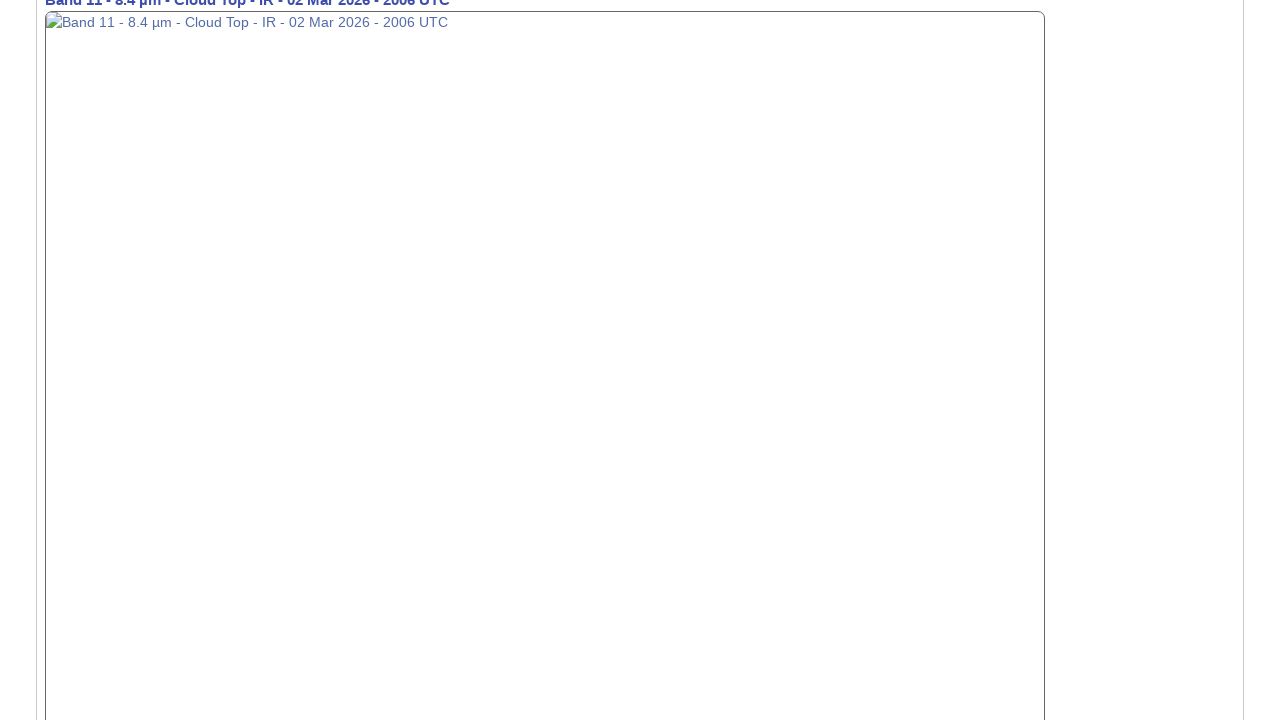

Captured screenshot of NOAA radar imagery
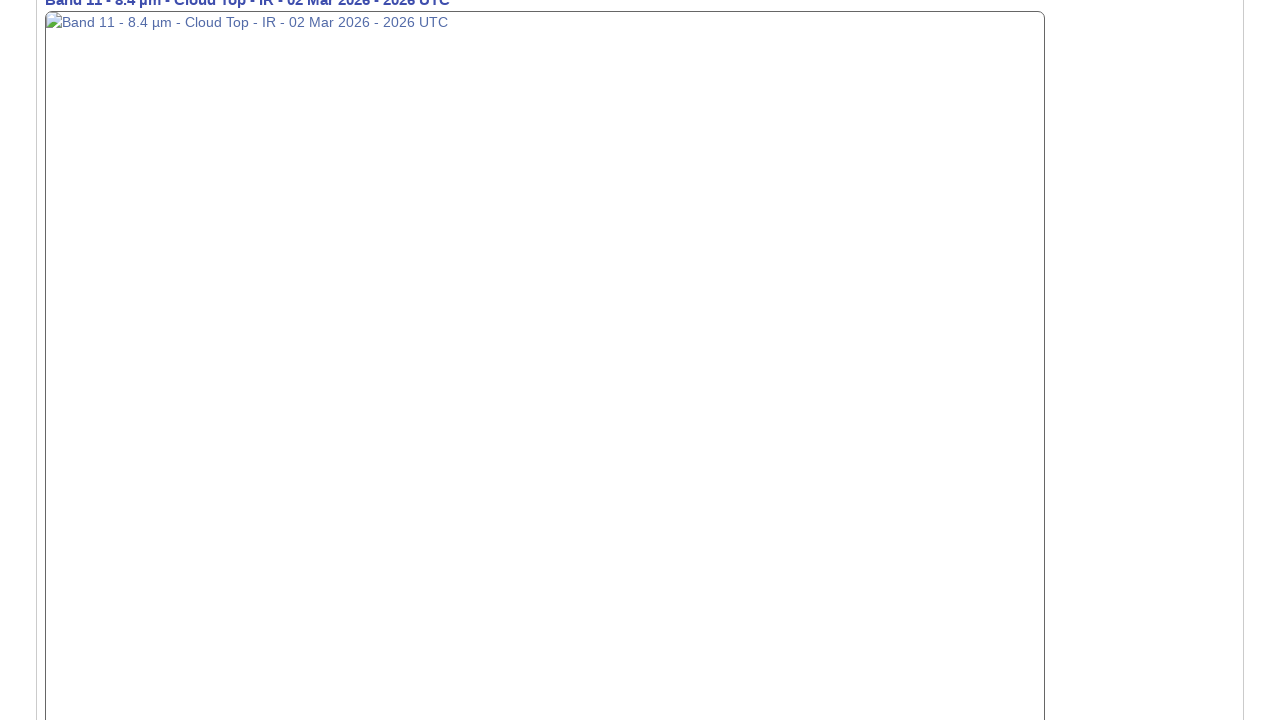

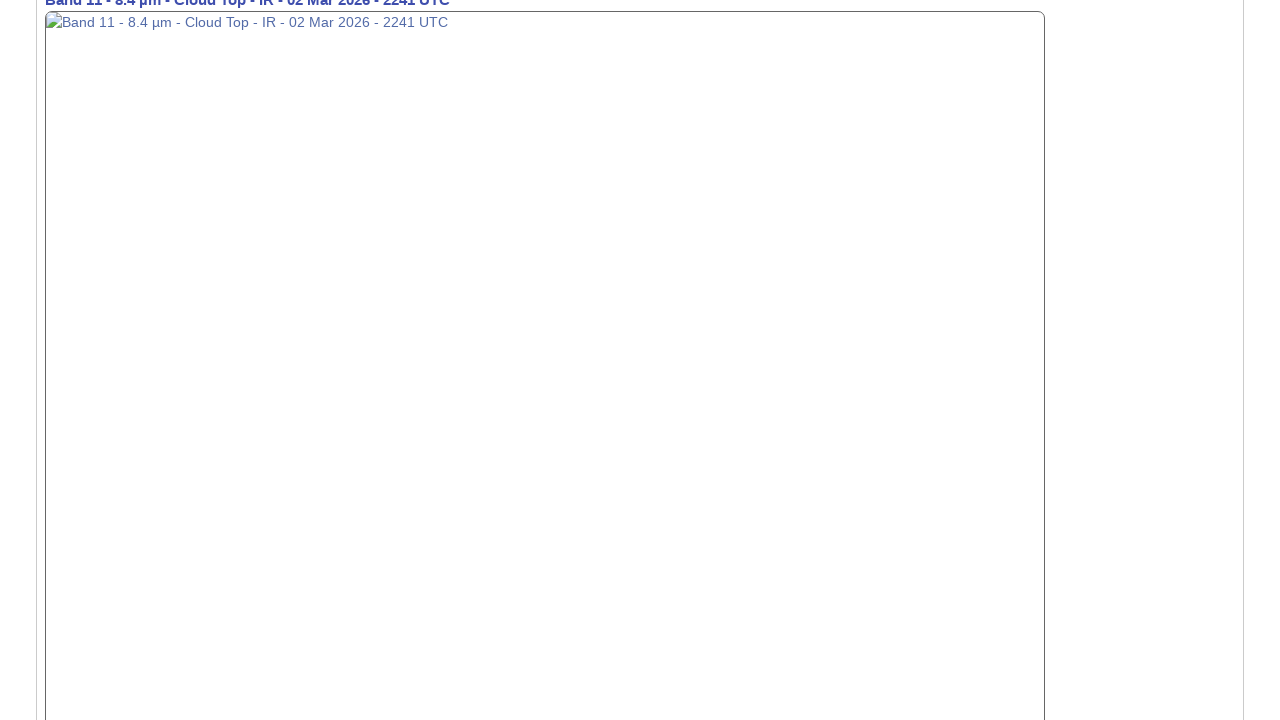